Tests an age calculator form by entering a name and age, submitting the form, and verifying the response message is displayed correctly.

Starting URL: https://kristinek.github.io/site/examples/age.html

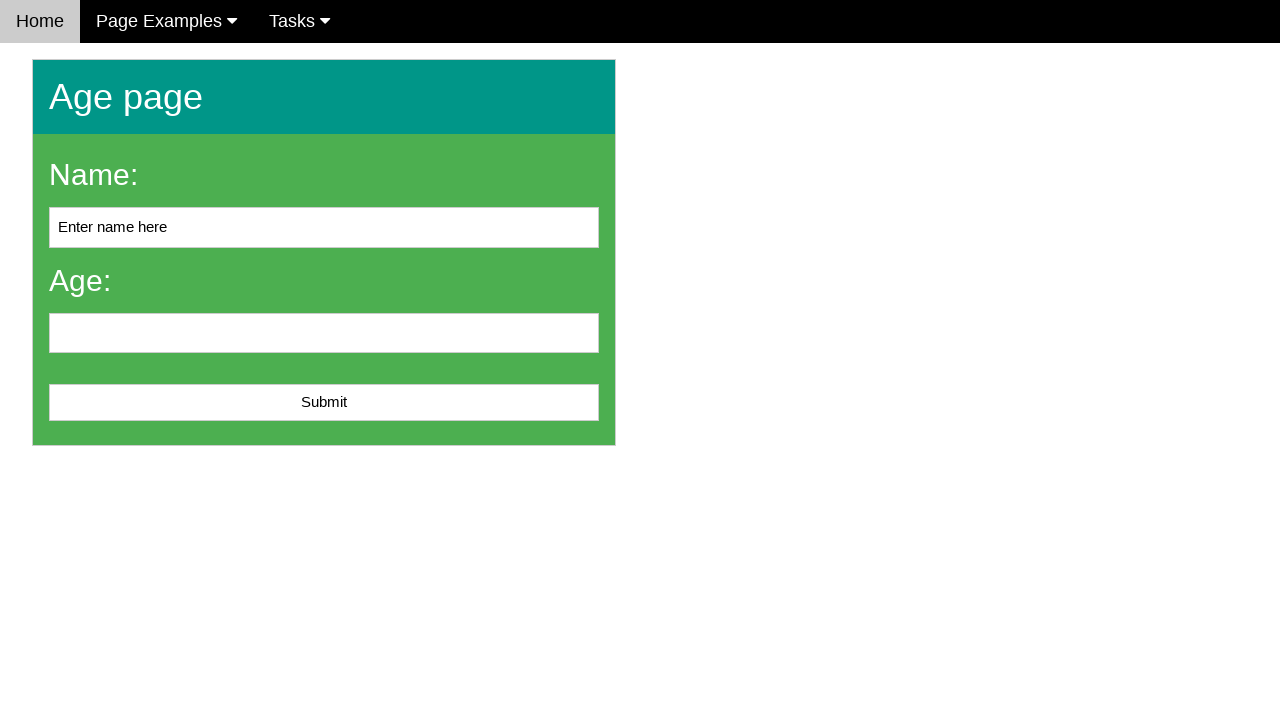

Cleared the name field on input[name='name']
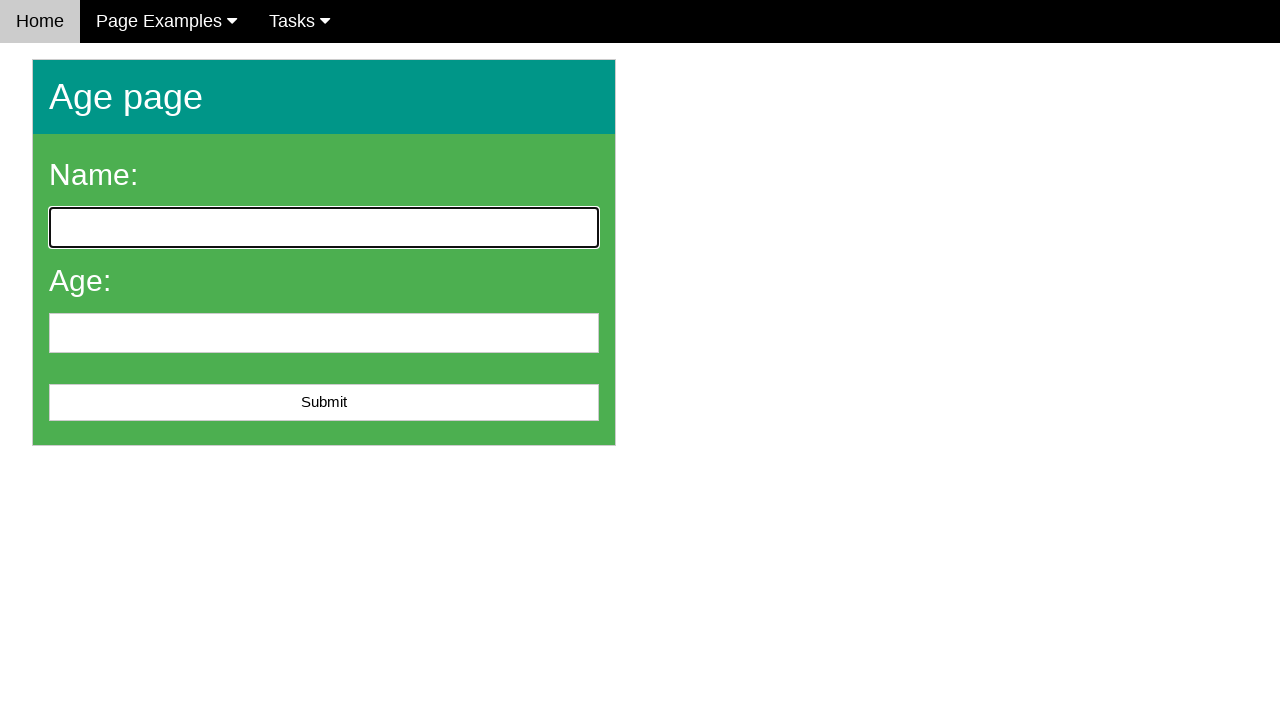

Filled name field with 'John Smith' on input[name='name']
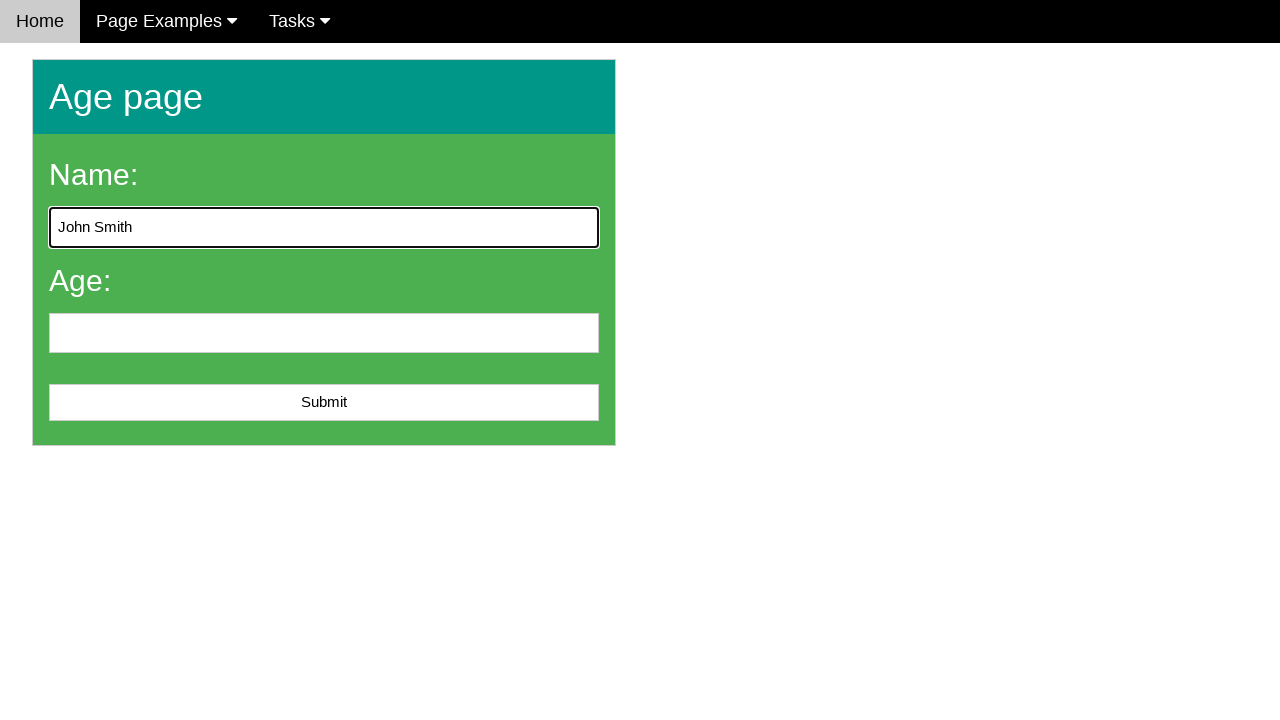

Filled age field with '25' on input[name='age']
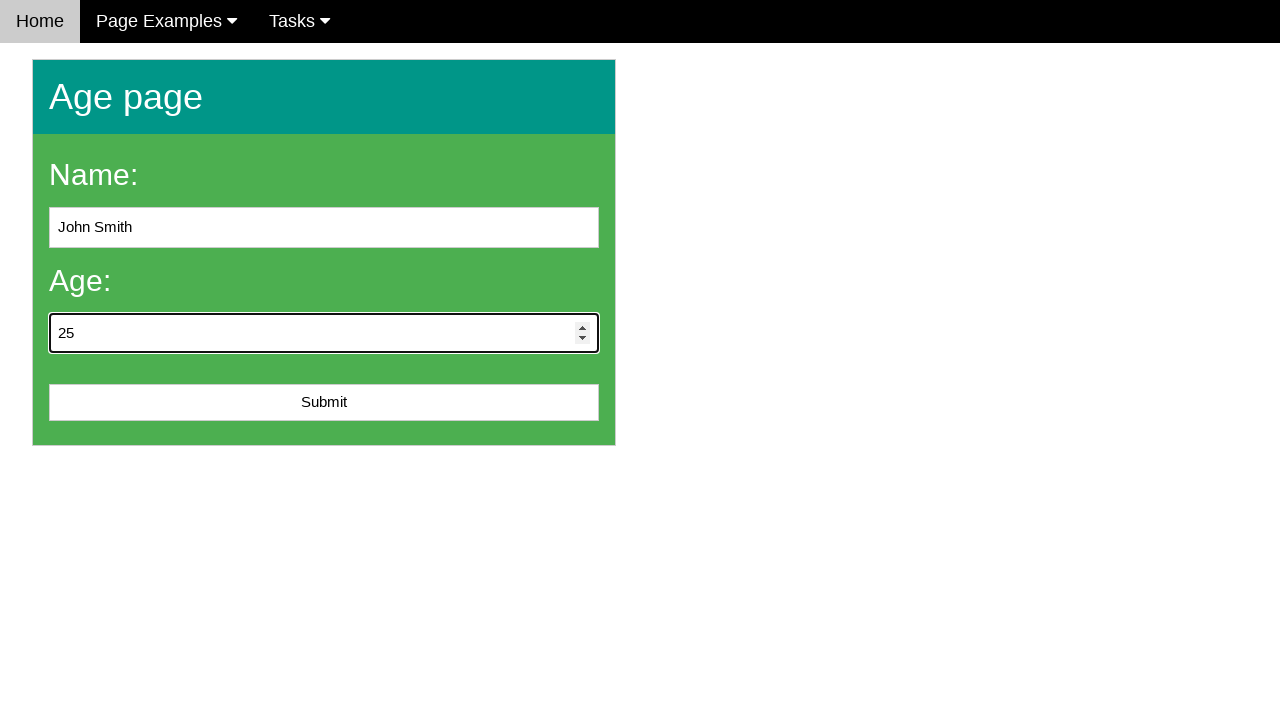

Clicked the submit button at (324, 403) on #submit
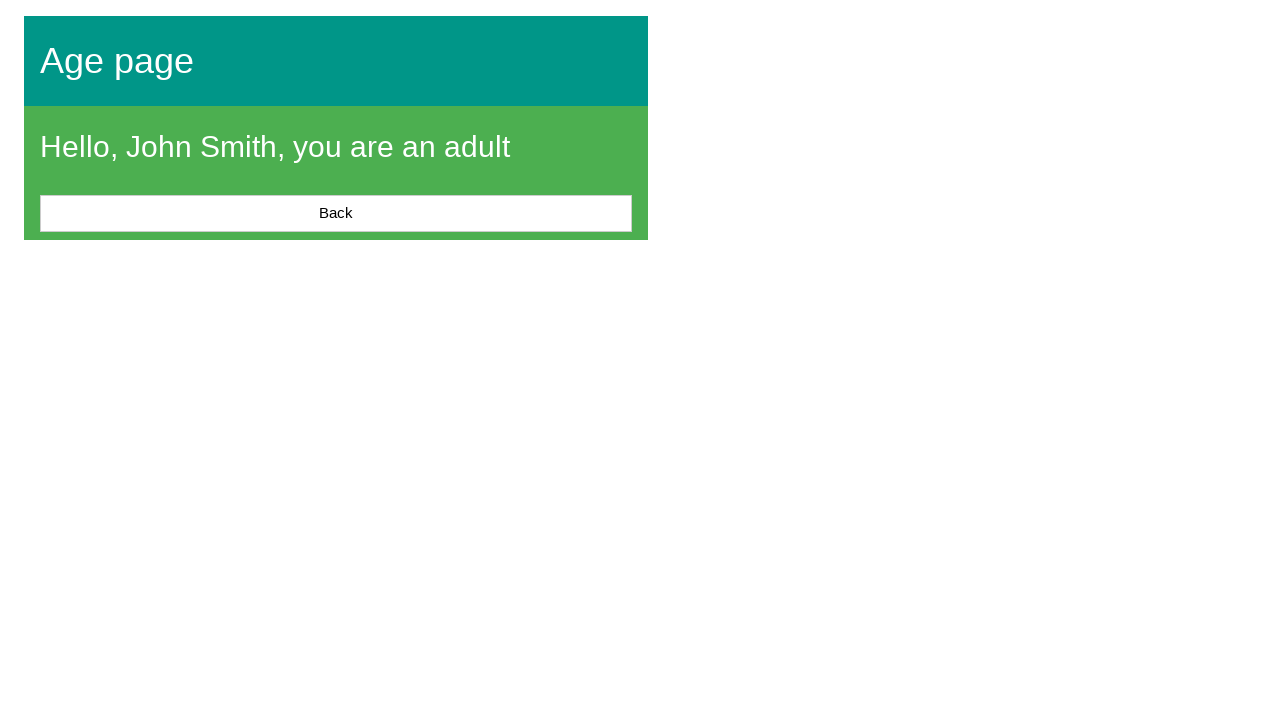

Response message appeared on the page
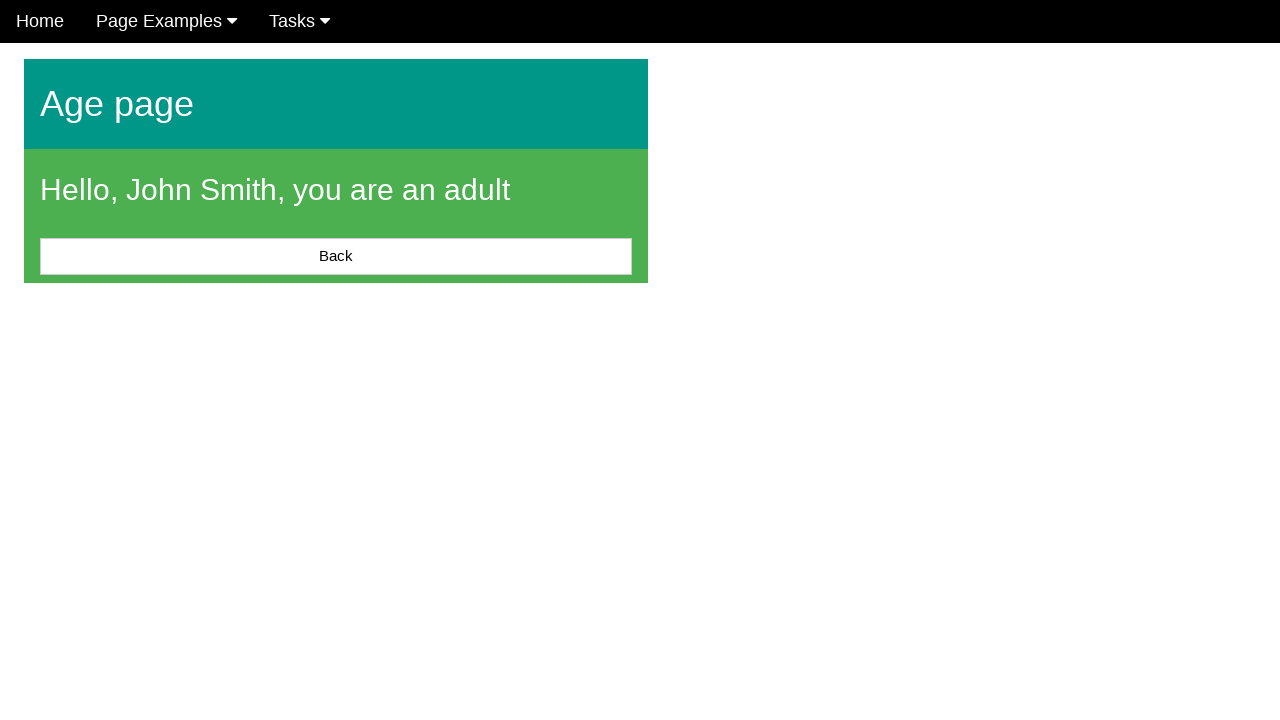

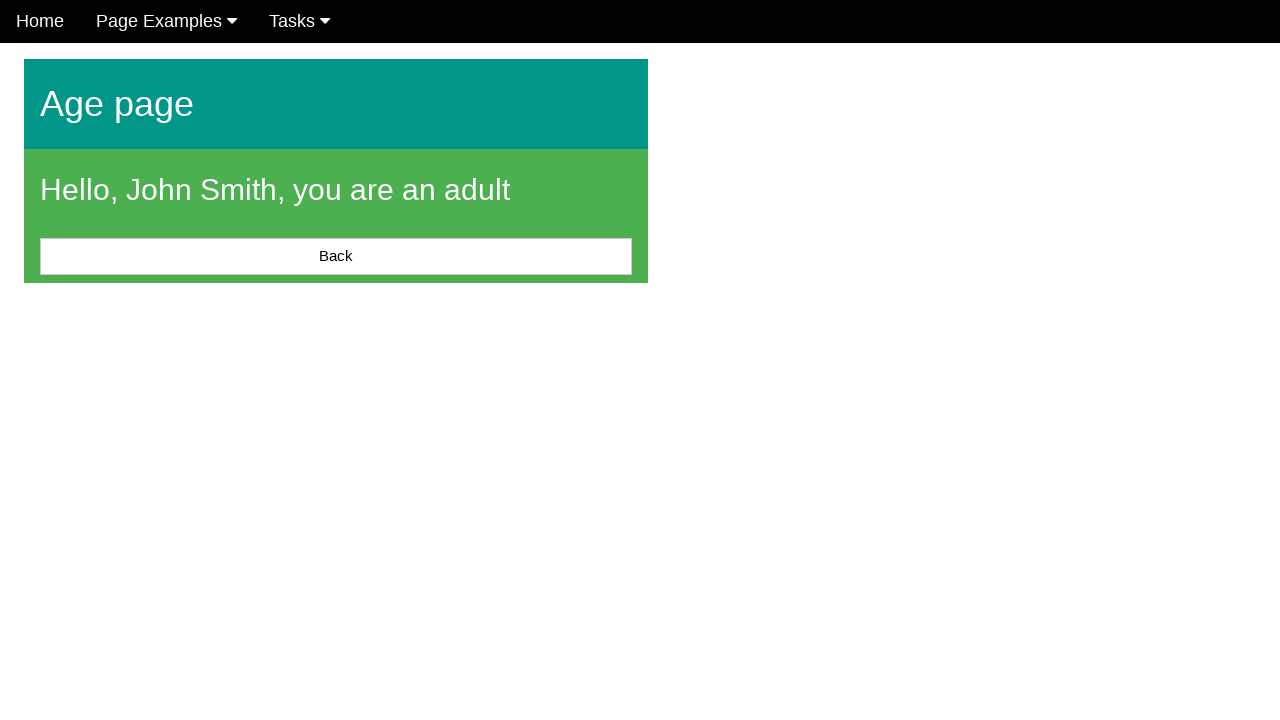